Tests the forgot password functionality by navigating to the forgot password page, entering an email address, and clicking the retrieve password button

Starting URL: https://the-internet.herokuapp.com

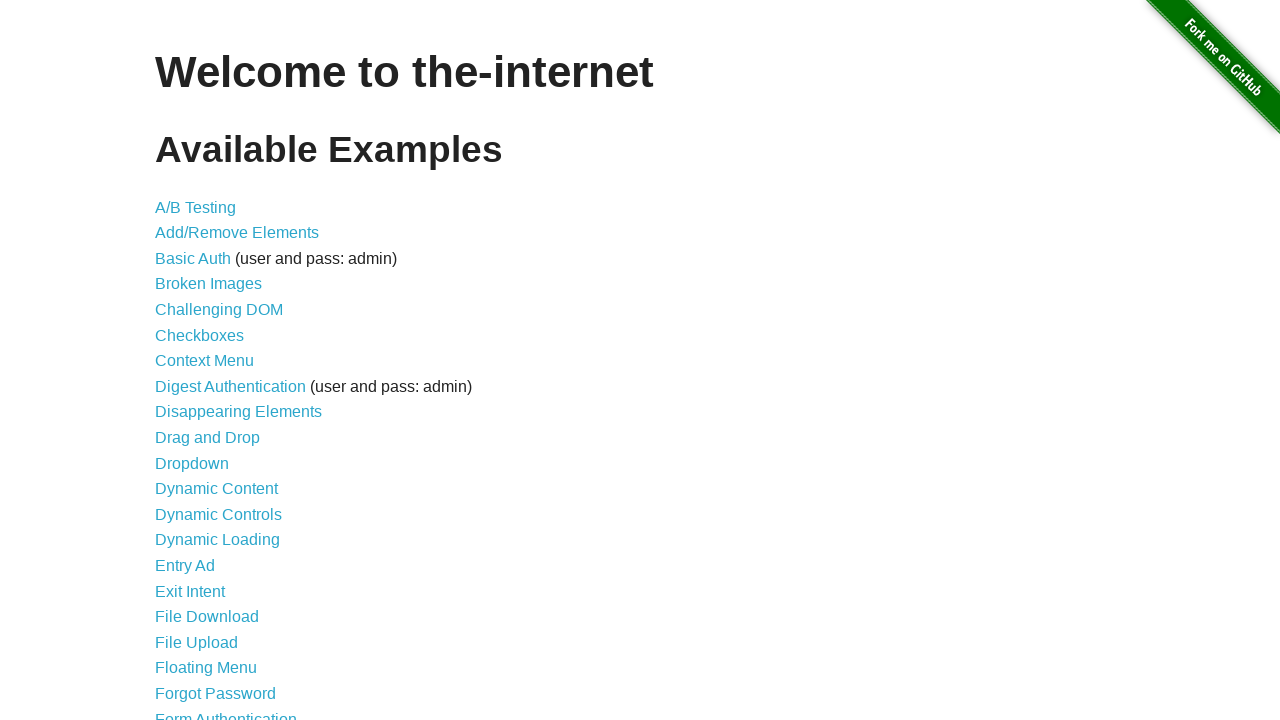

Clicked on Forgot Password link from the home page at (216, 693) on a[href='/forgot_password']
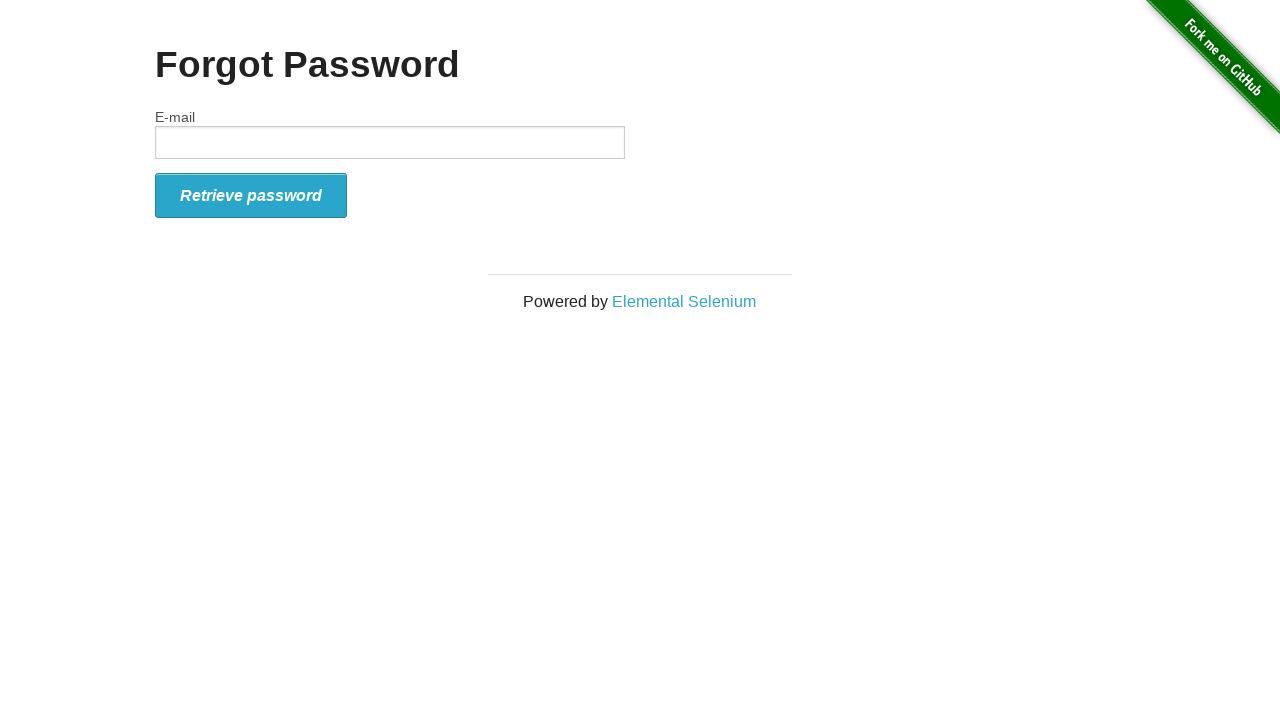

Forgot password page loaded and email input field is visible
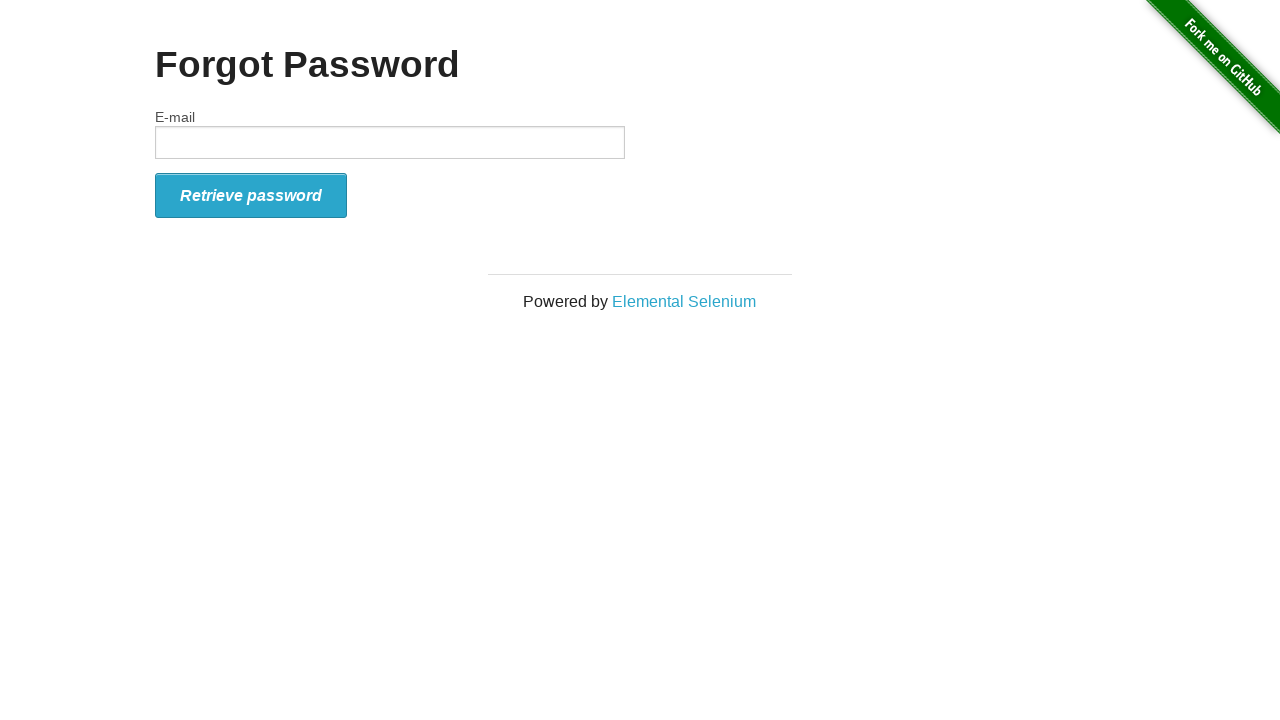

Clicked on the email input field at (390, 142) on #email
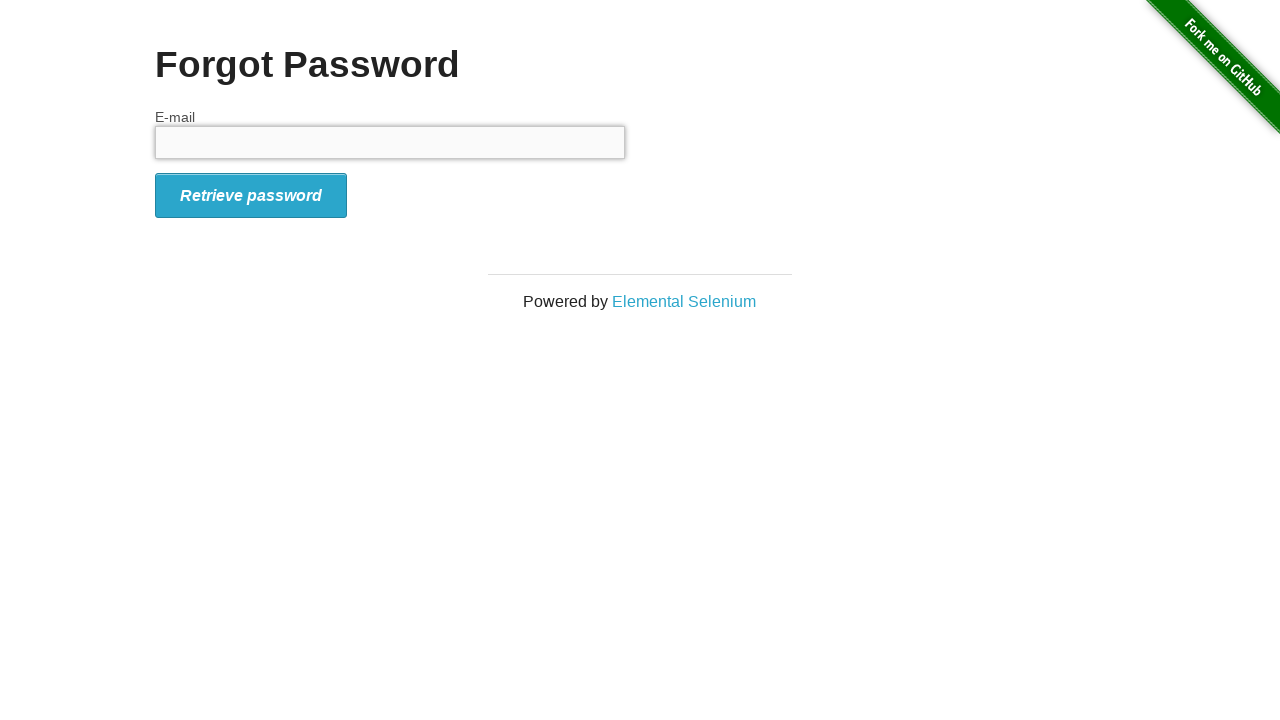

Entered email address 'test@test.com' in the email field on #email
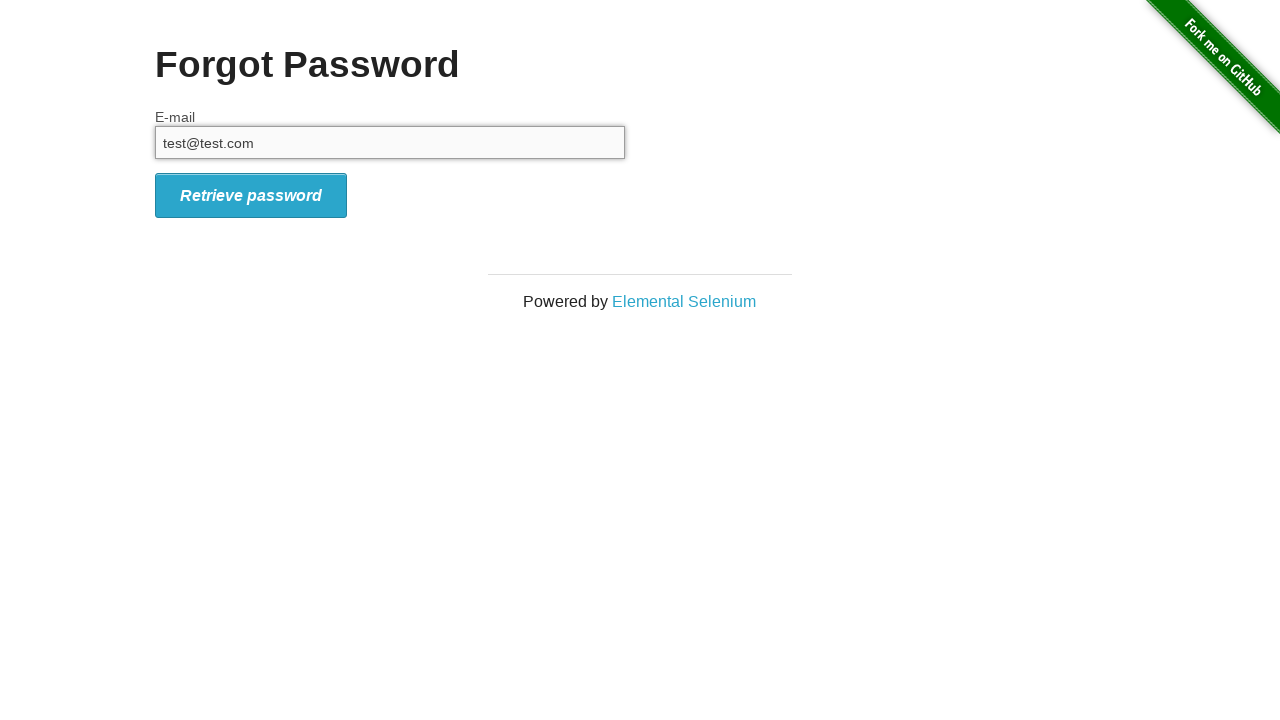

Clicked the Retrieve Password button to submit the forgot password request at (251, 195) on button[type='submit']
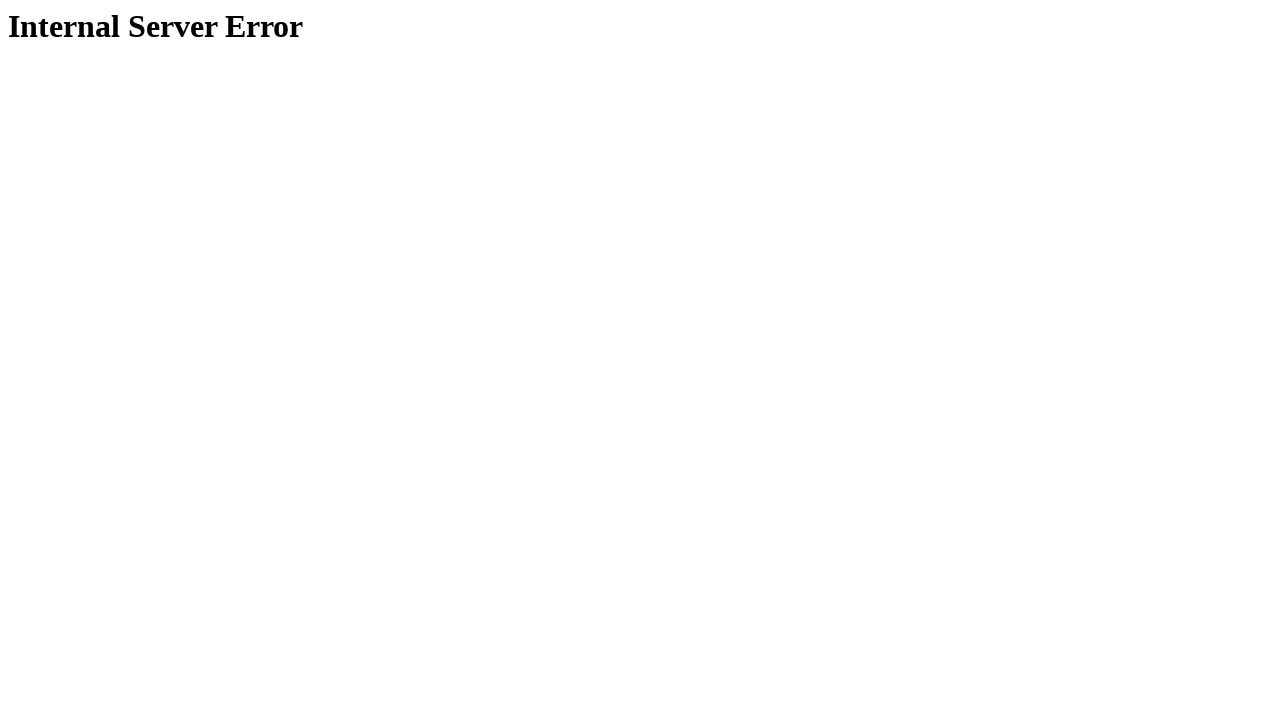

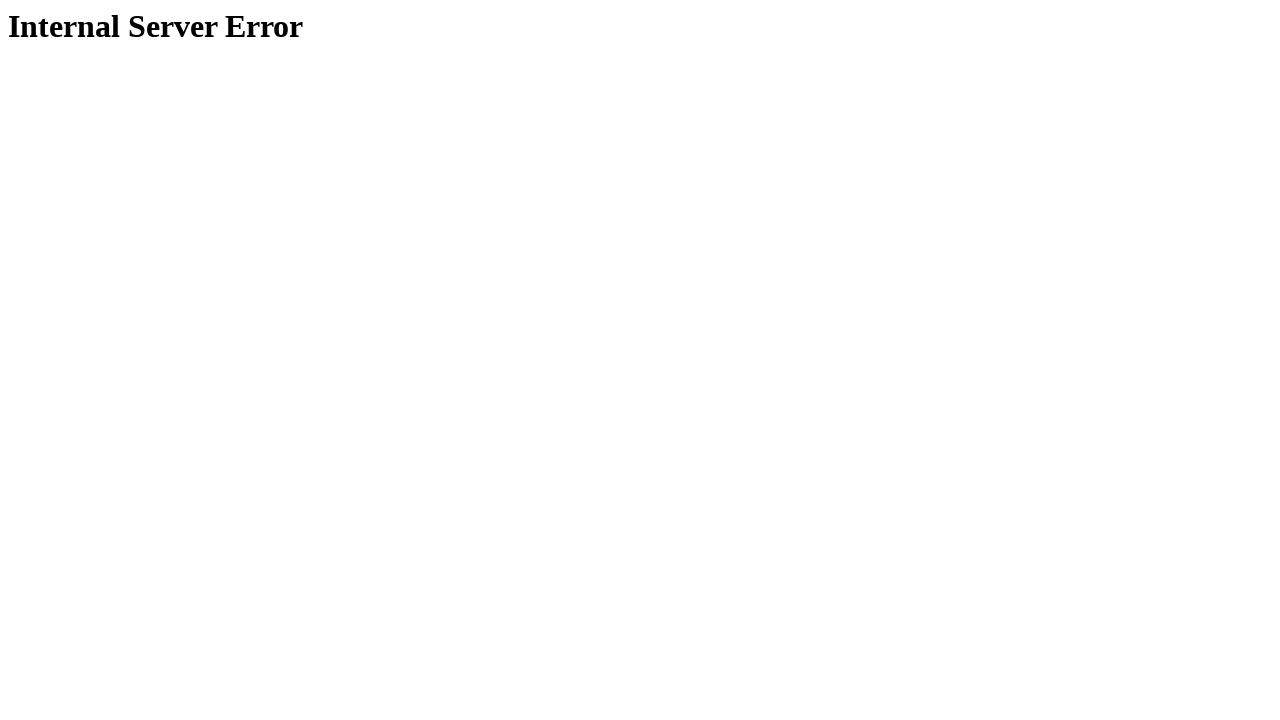